Tests dropdown selection functionality by reading two numbers from the page, calculating their sum, selecting the matching value from a dropdown list, and submitting the form.

Starting URL: https://suninjuly.github.io/selects1.html

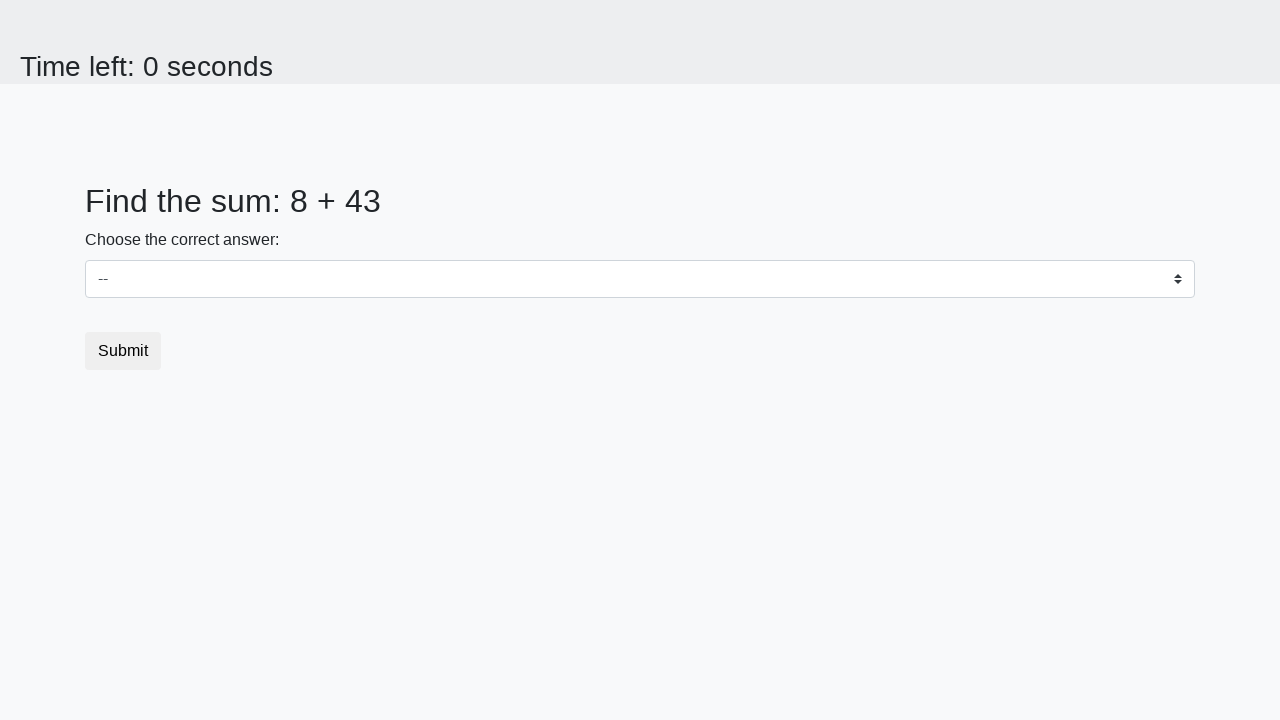

Retrieved first number from page element #num1
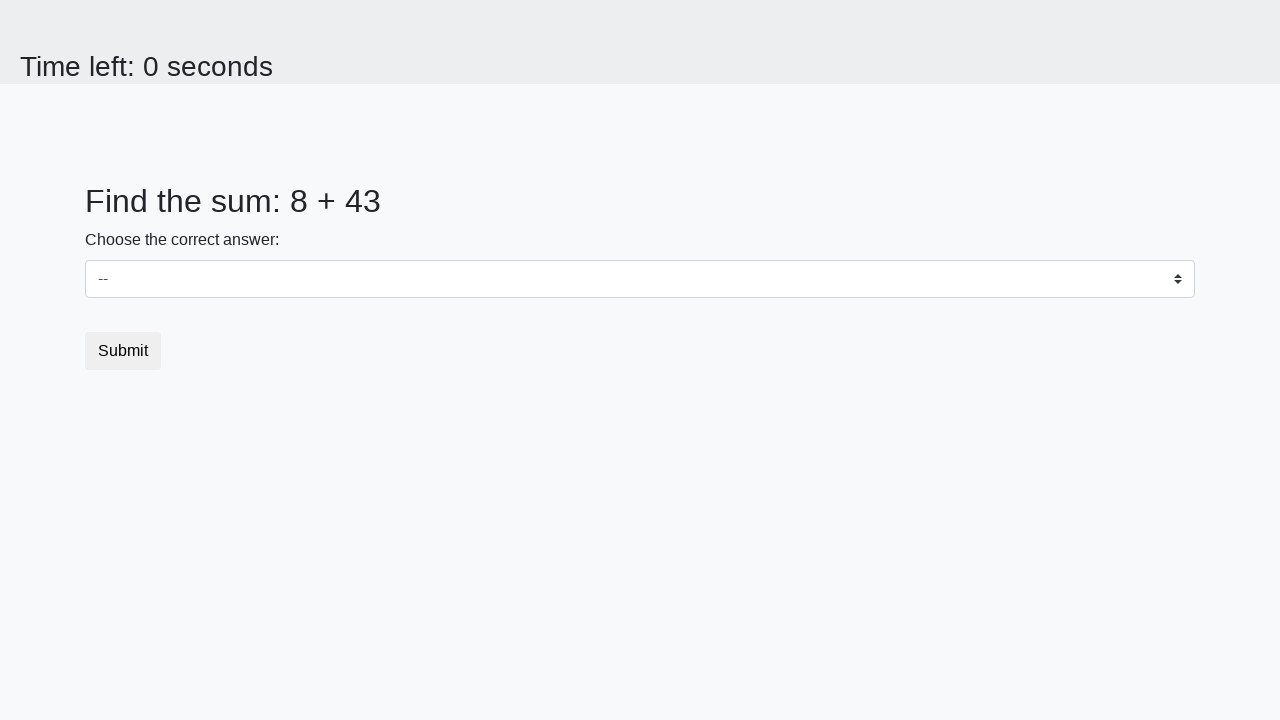

Converted first number to integer
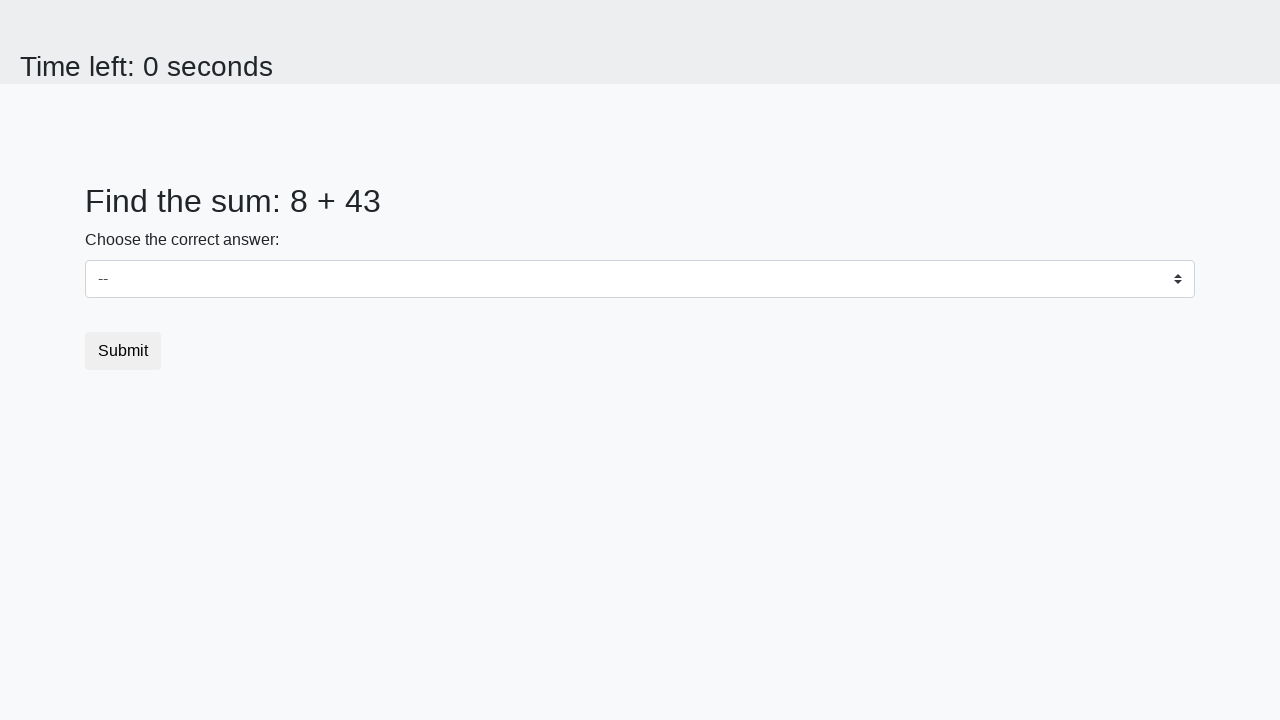

Retrieved second number from page element #num2
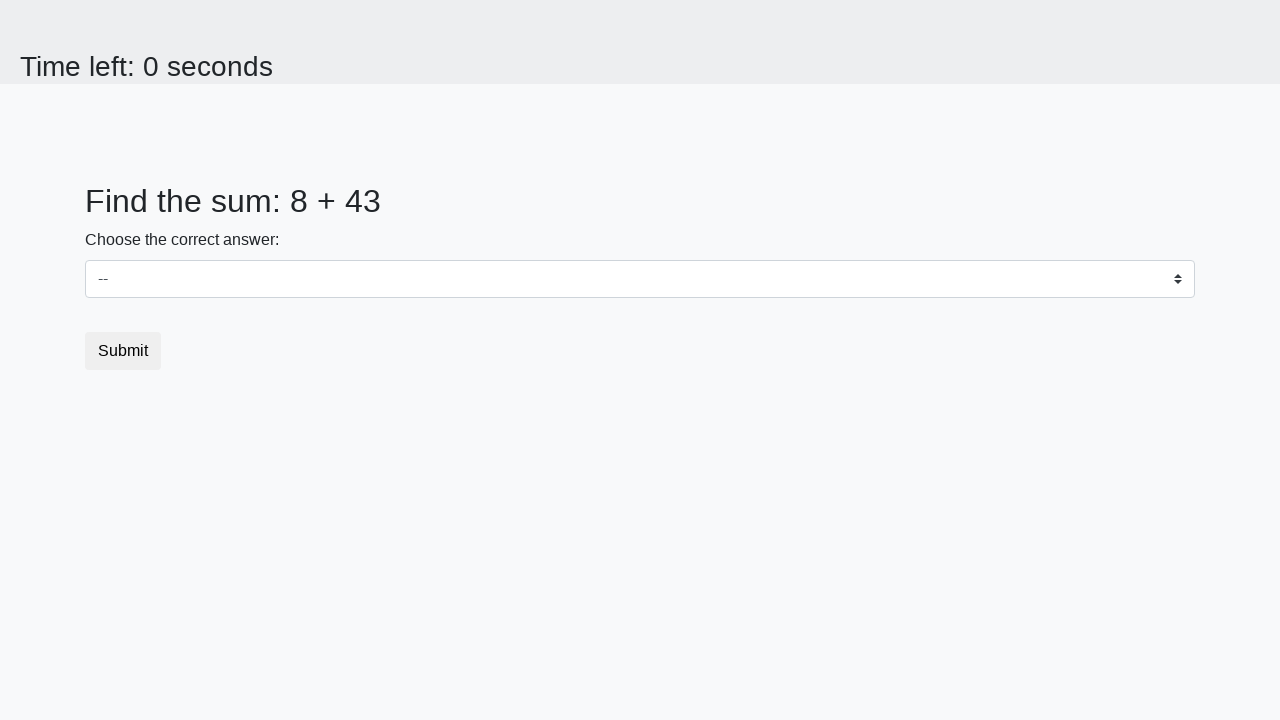

Converted second number to integer
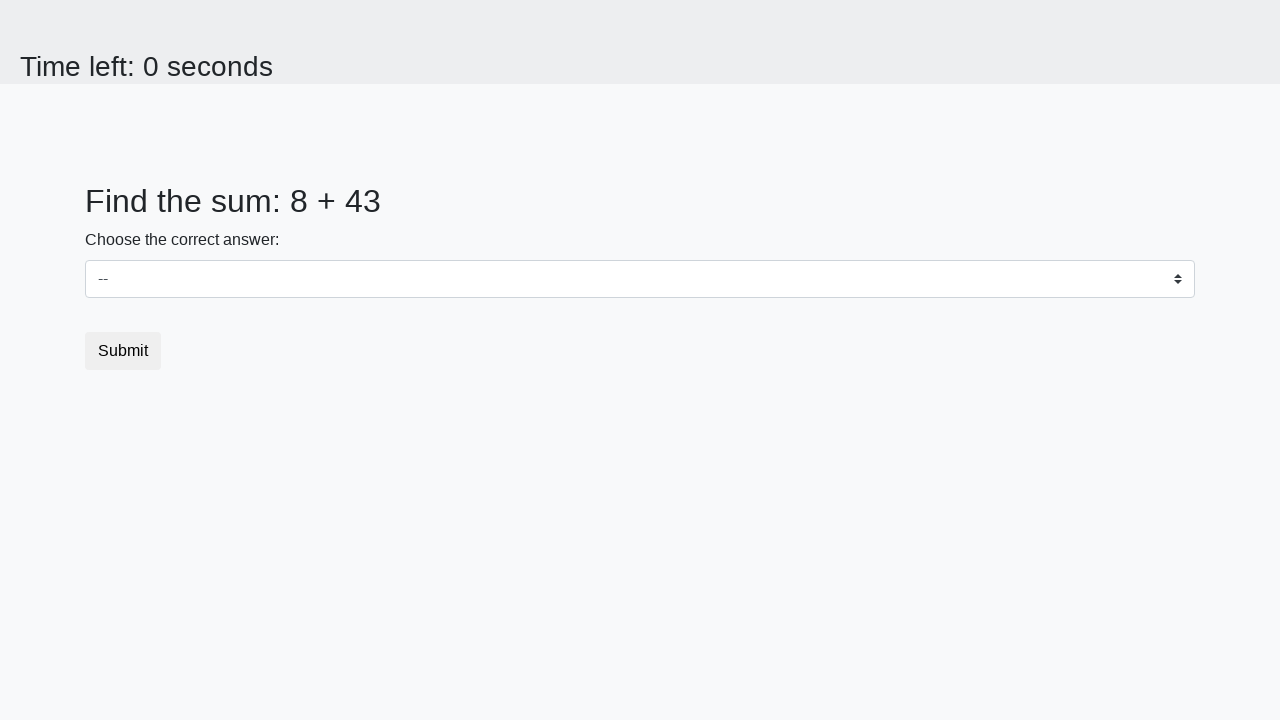

Calculated sum of both numbers: 8 + 43 = 51
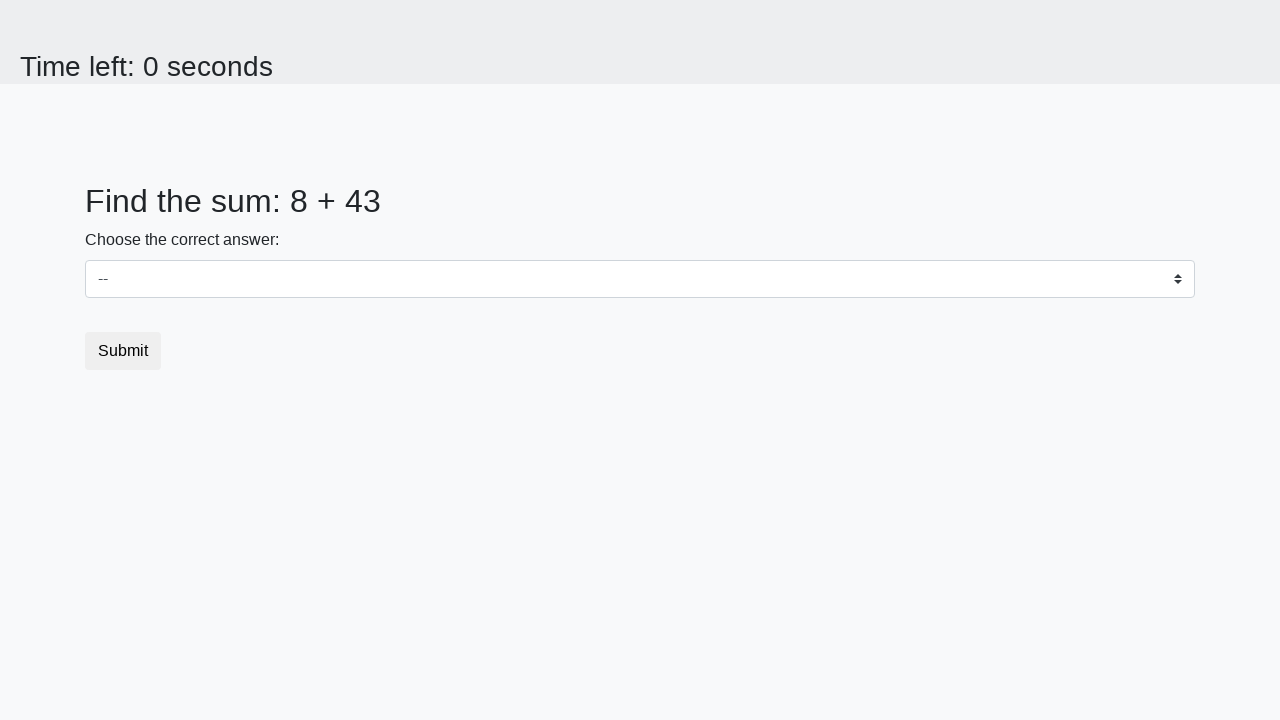

Selected dropdown option with value 51 matching the calculated sum on #dropdown
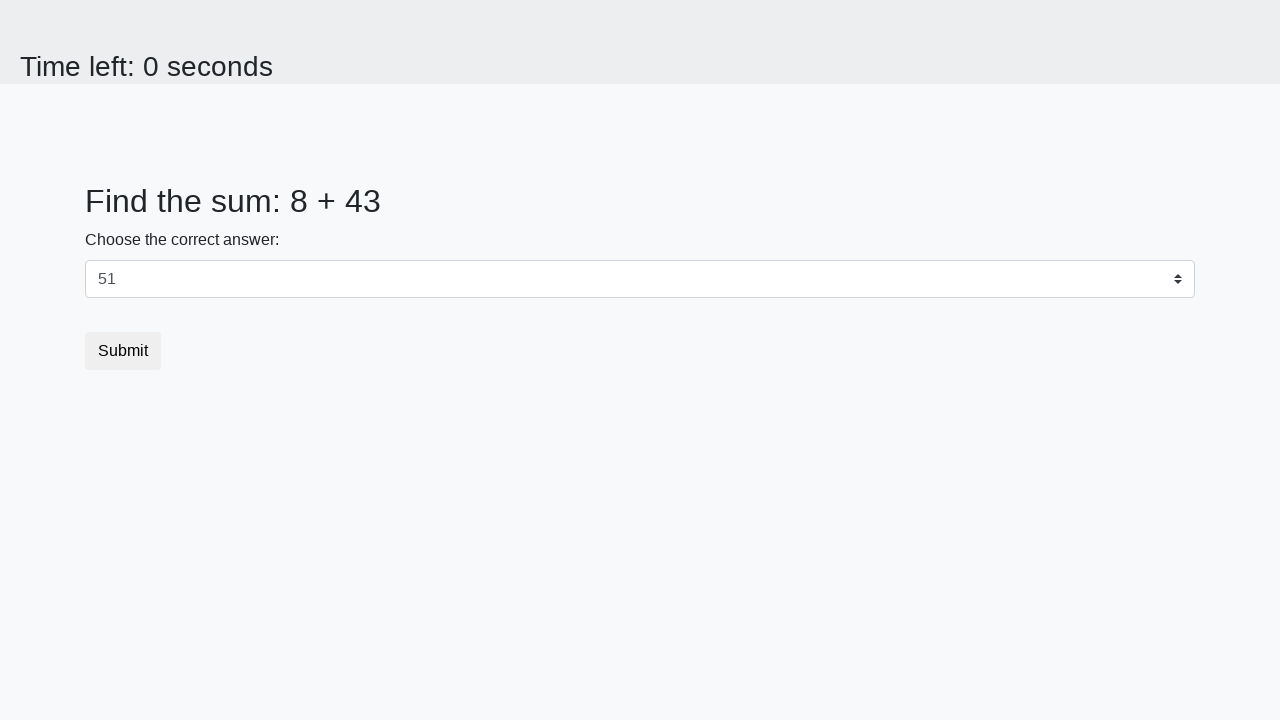

Clicked Submit button to submit the form at (123, 351) on button[type='submit']
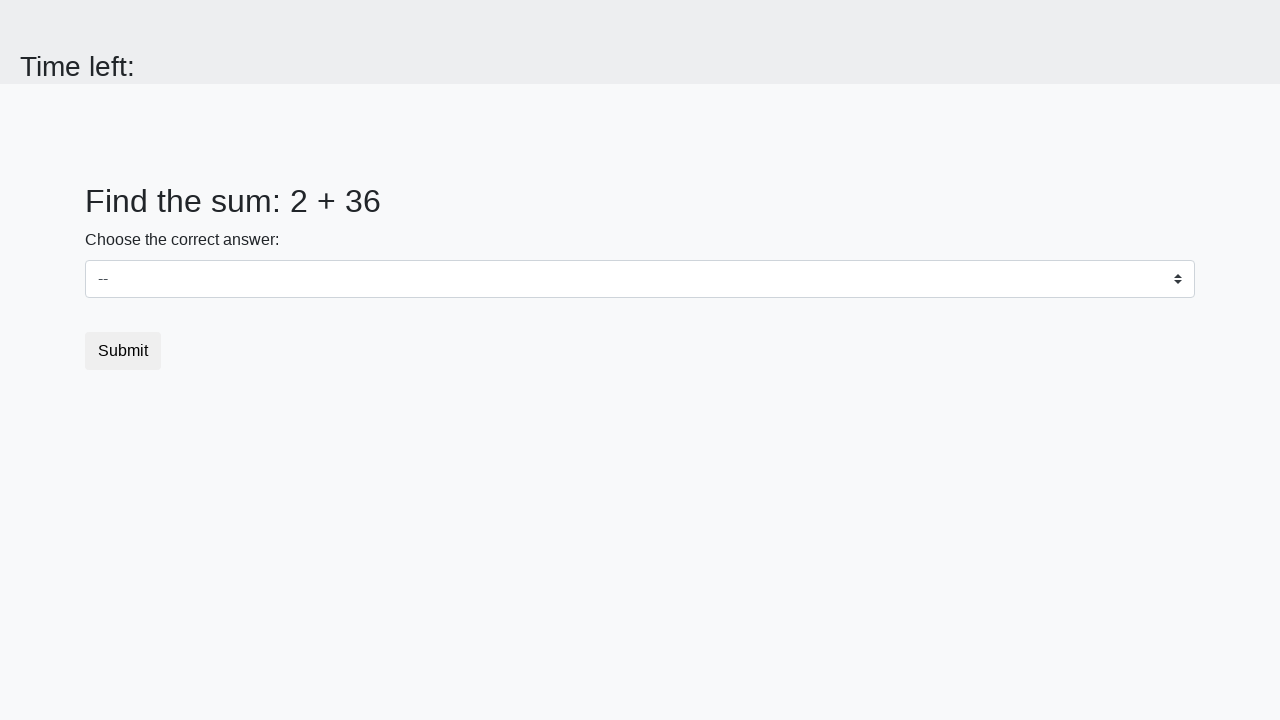

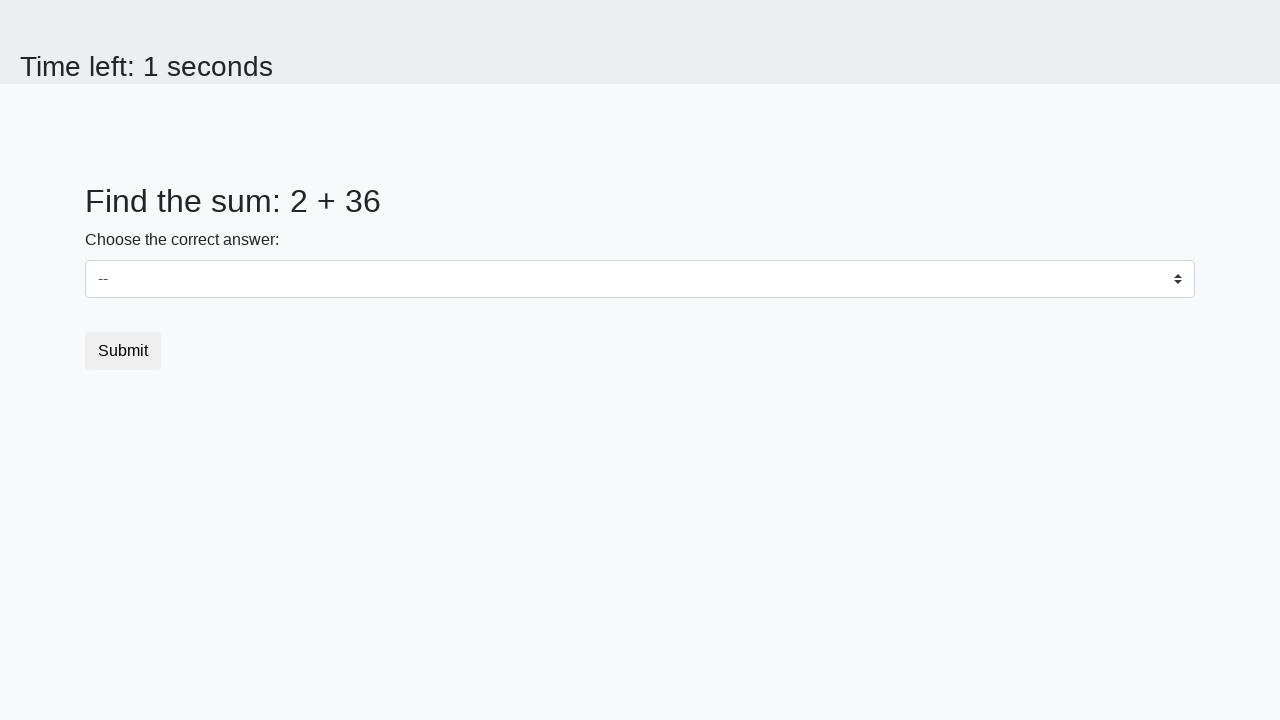